Tests dismissing a modal entry advertisement by clicking the close button in the modal footer on a test website designed for practicing UI automation.

Starting URL: http://the-internet.herokuapp.com/entry_ad

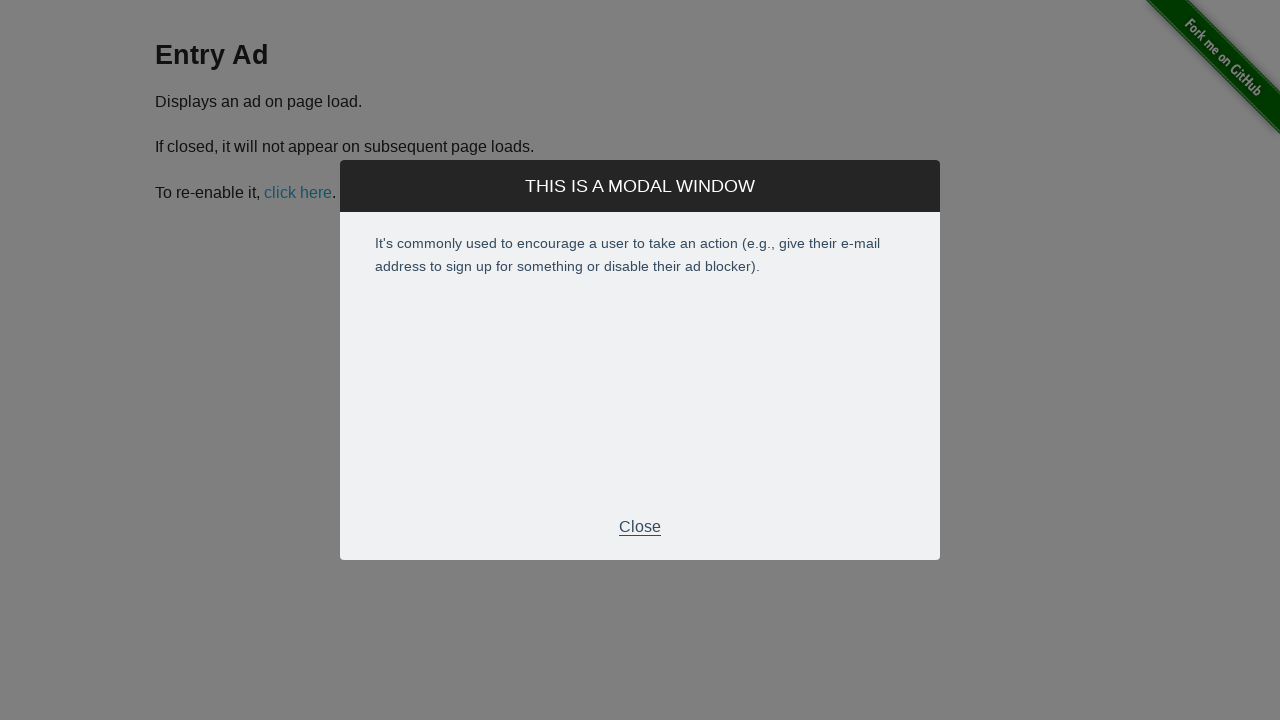

Entry advertisement modal appeared
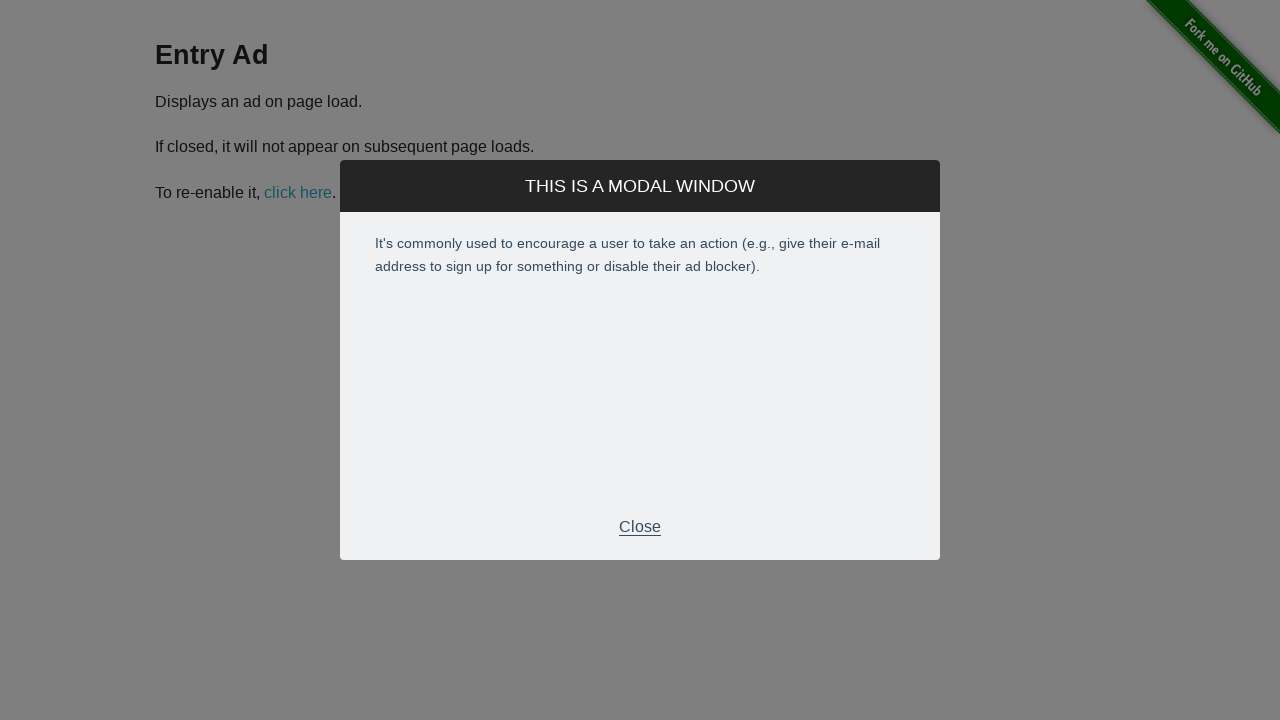

Clicked close button in modal footer at (640, 527) on div.modal-footer > p
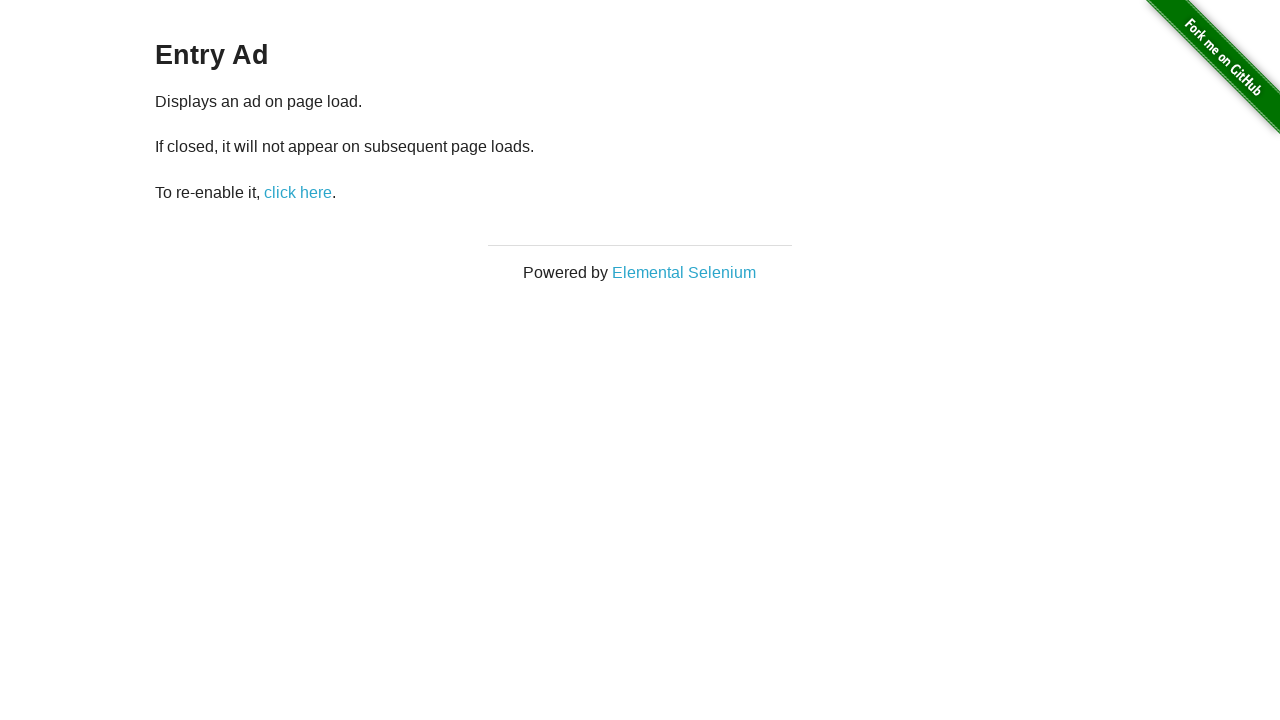

Entry advertisement modal closed successfully
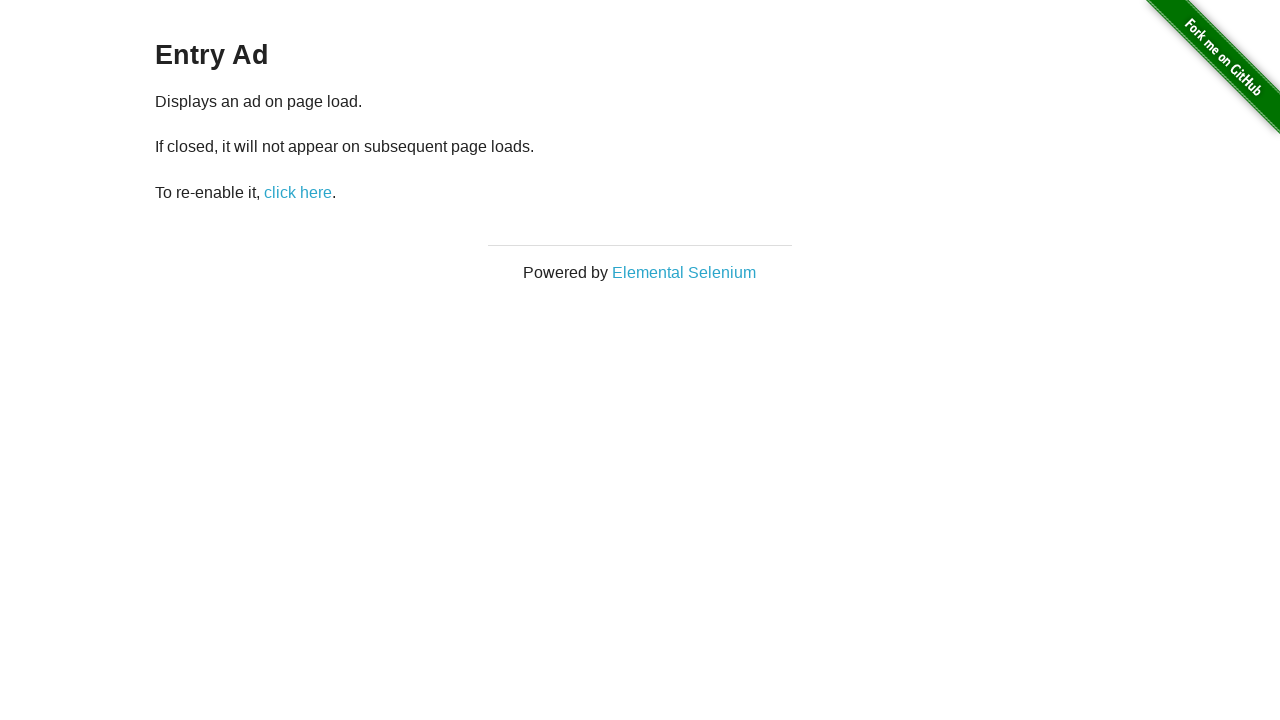

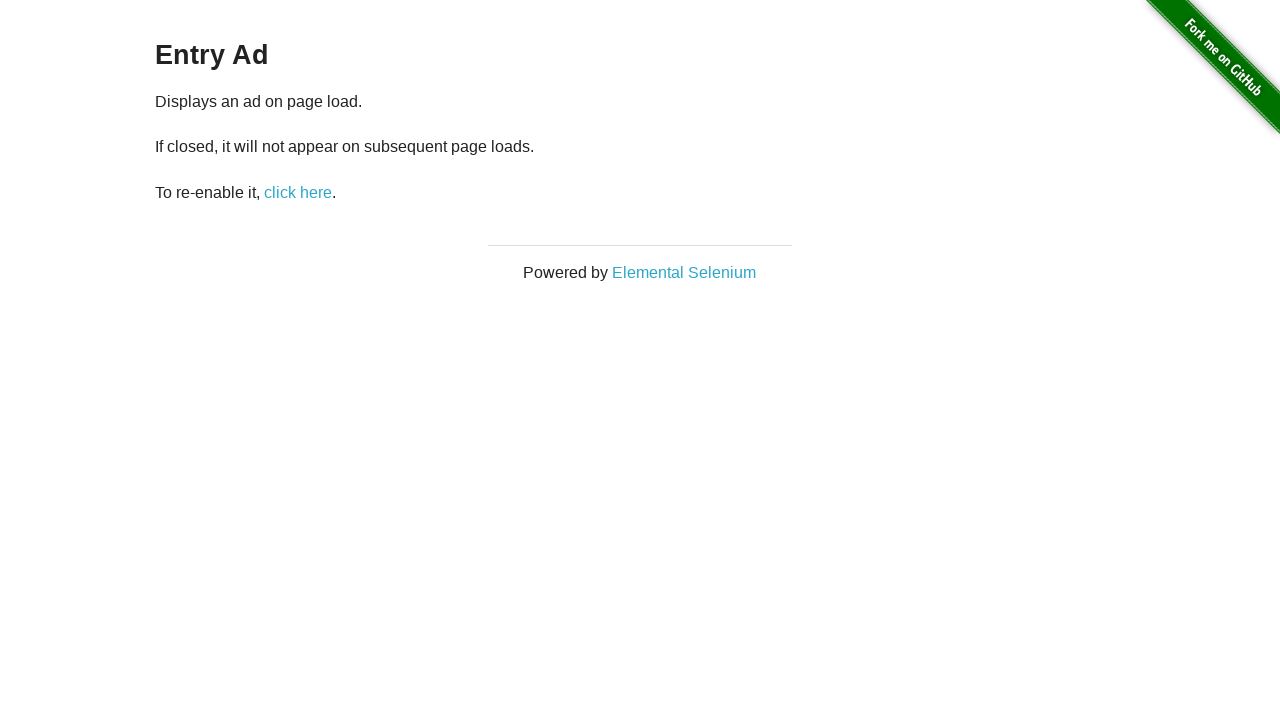